Tests the Python.org search functionality by entering "pycon" as a search query and verifying results are returned

Starting URL: http://www.python.org

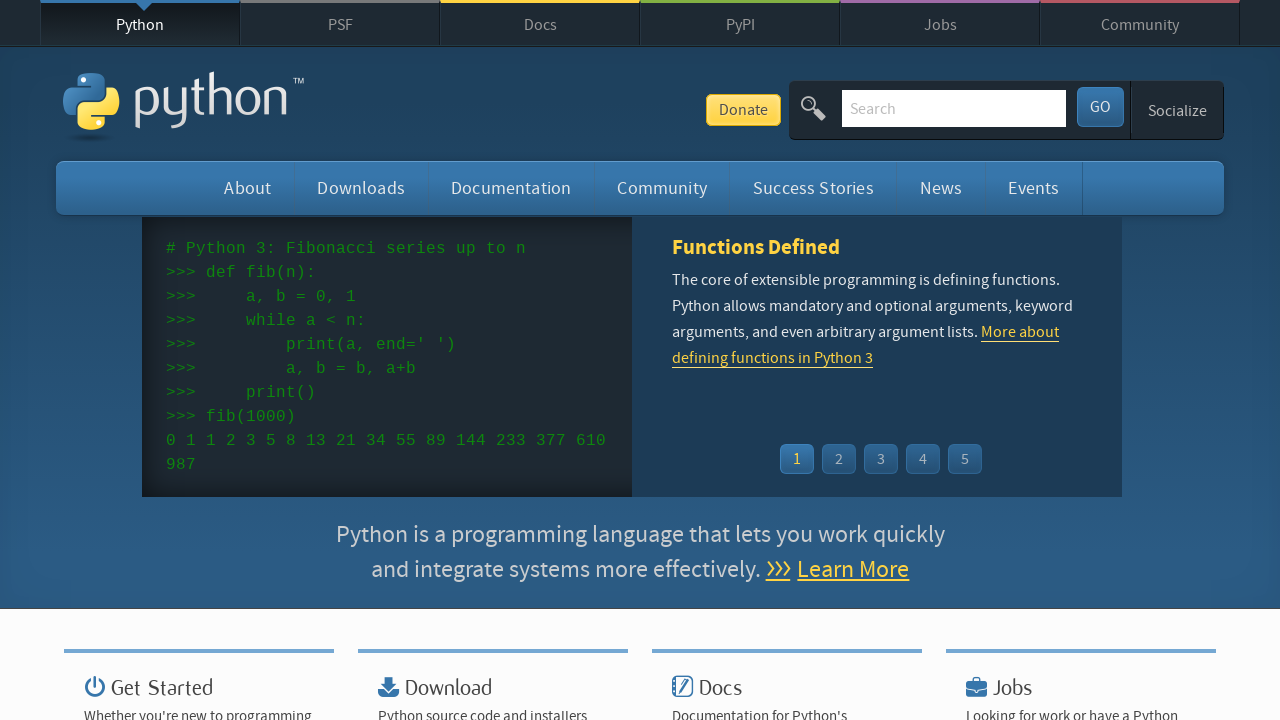

Verified 'Python' is in page title
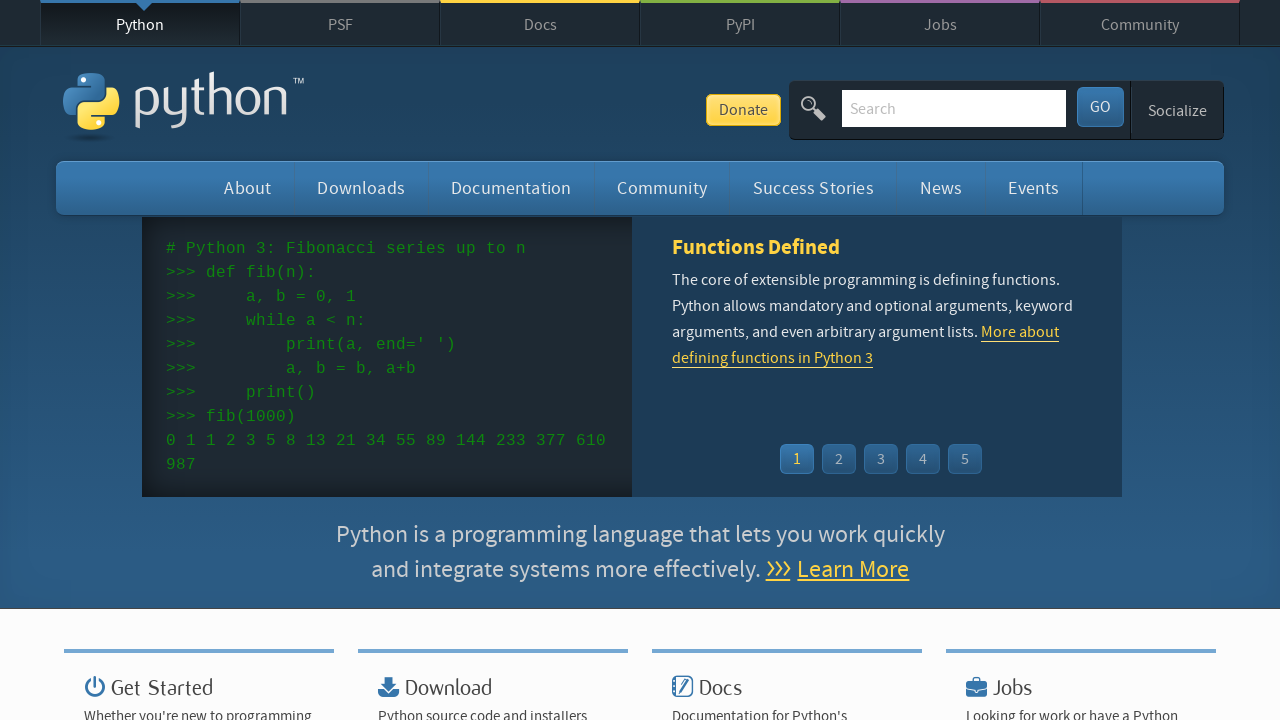

Filled search box with 'pycon' on input[name='q']
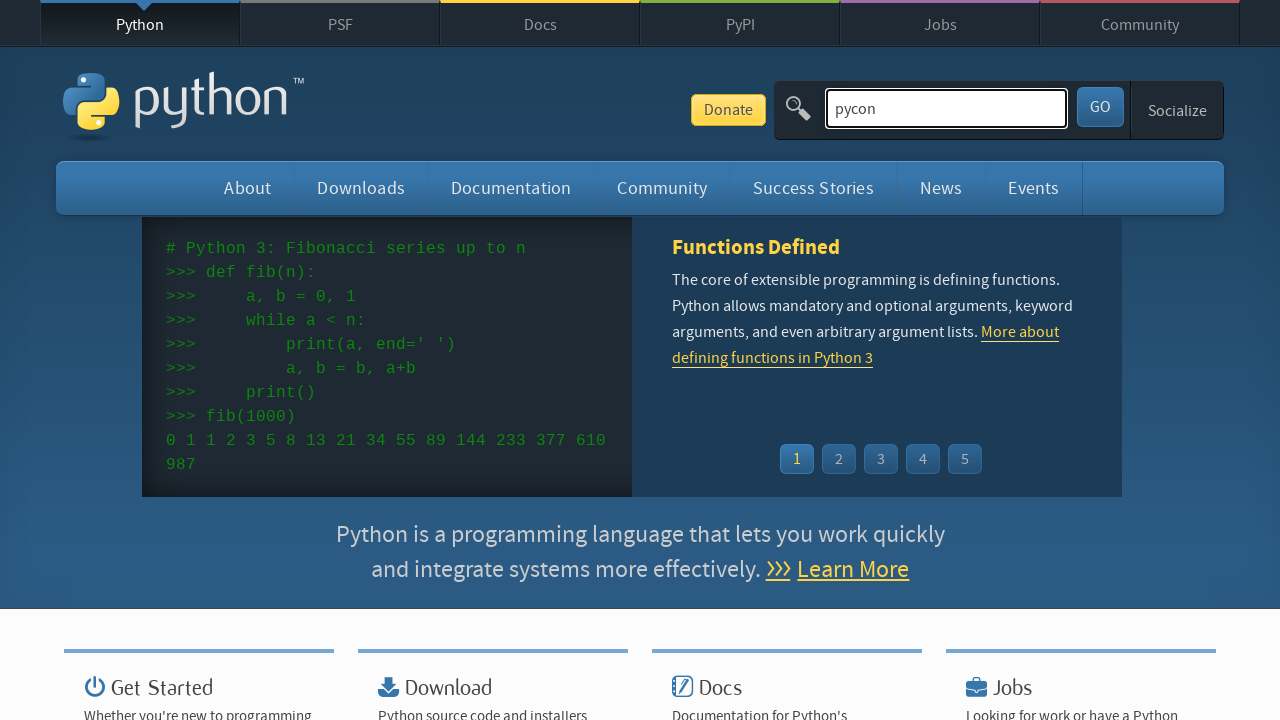

Pressed Enter to submit search query on input[name='q']
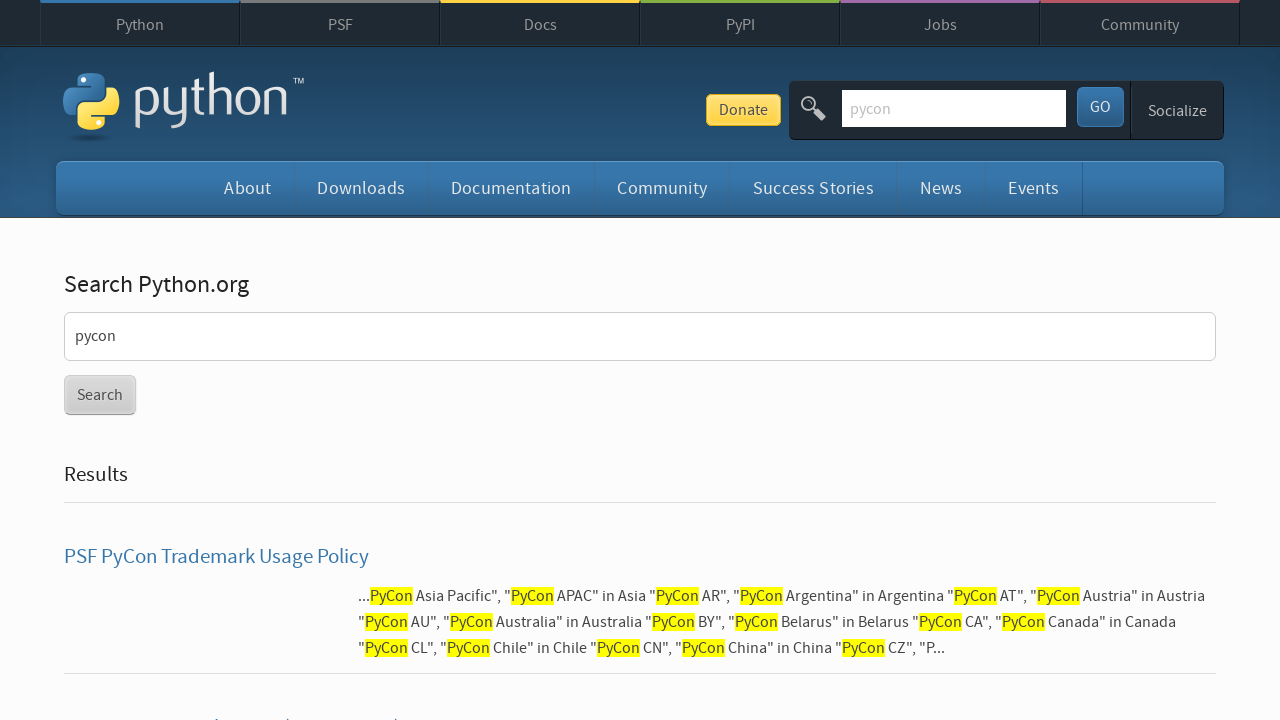

Waited for page to reach network idle state
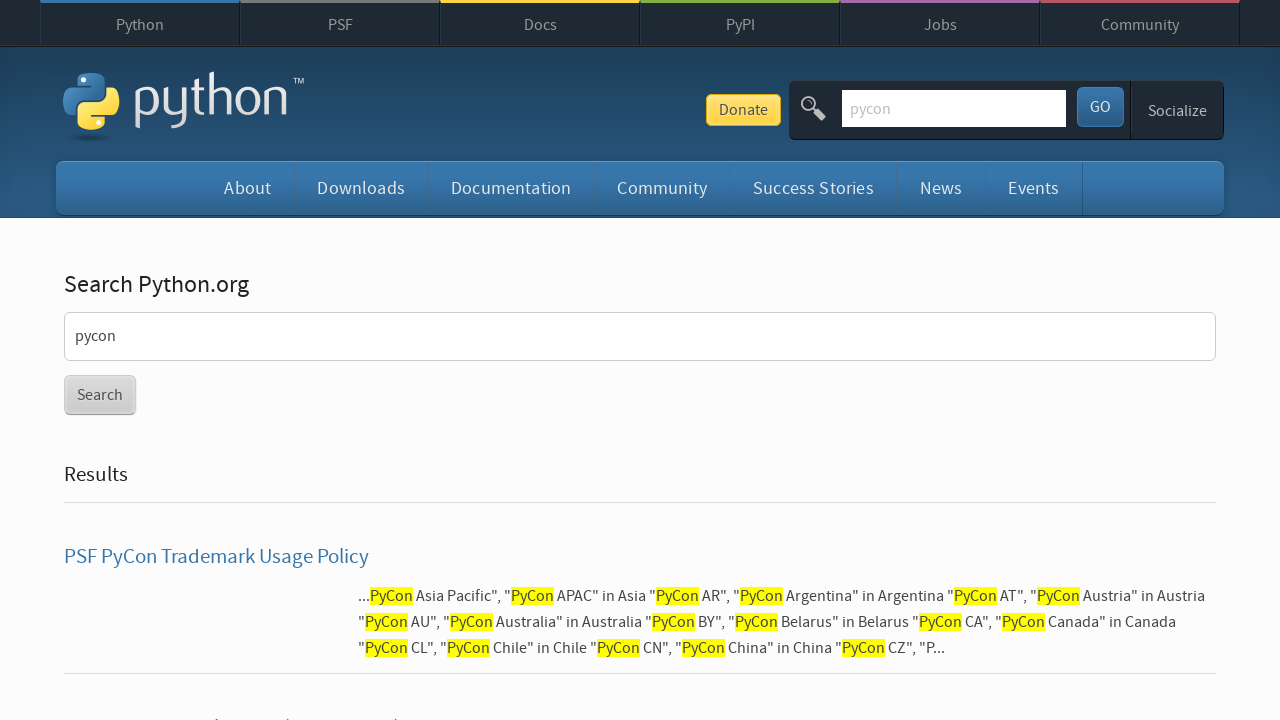

Verified search results were returned (no 'No results found' message)
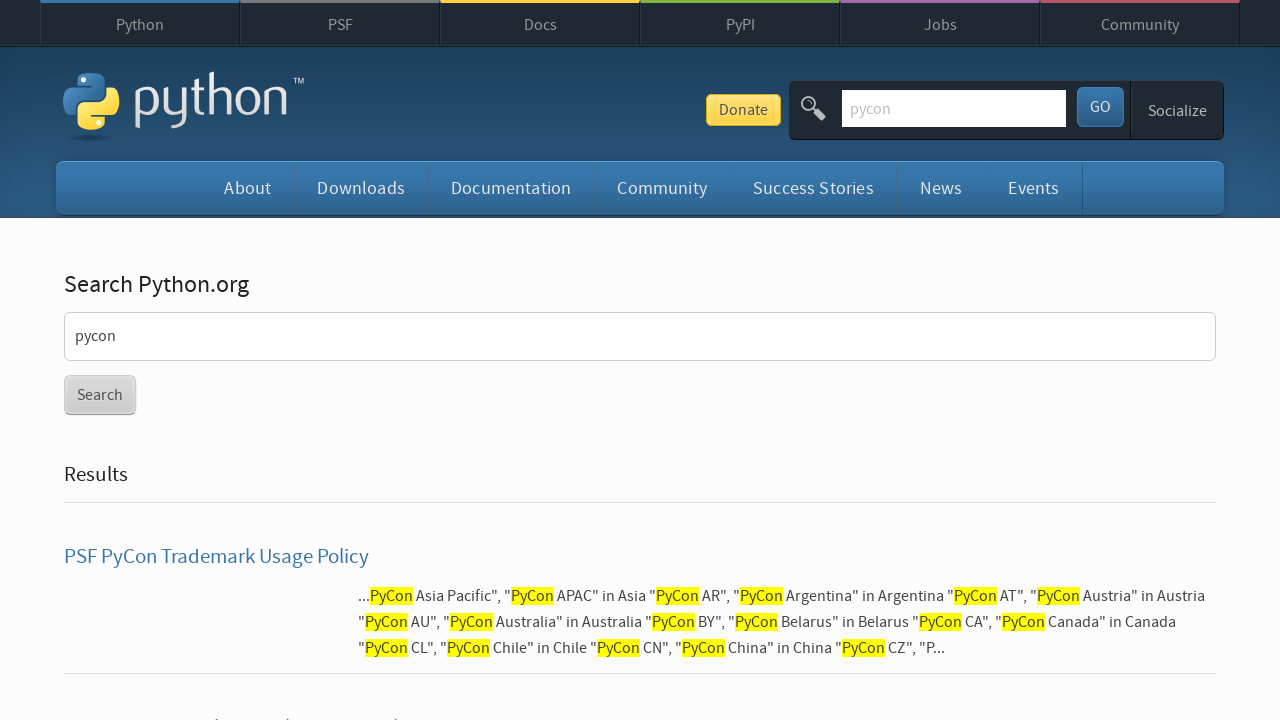

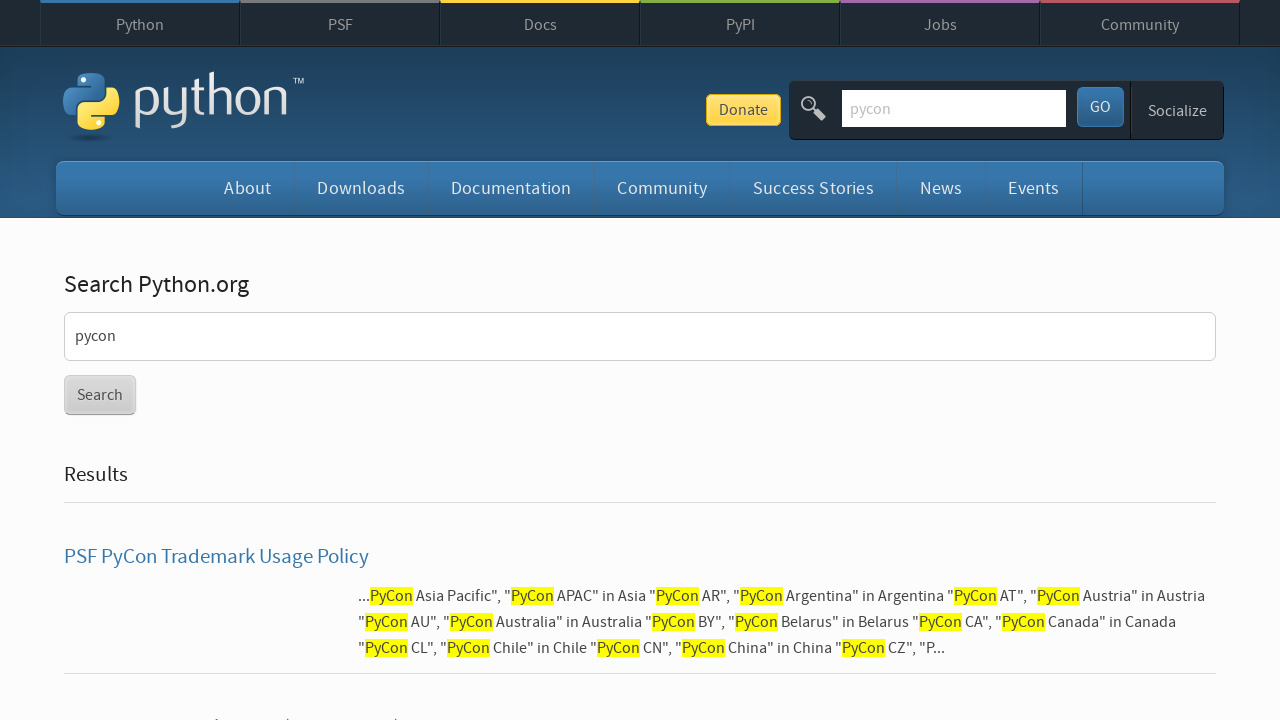